Fills out a practice registration form with user details including name, email, and phone number

Starting URL: https://demoqa.com/automation-practice-form

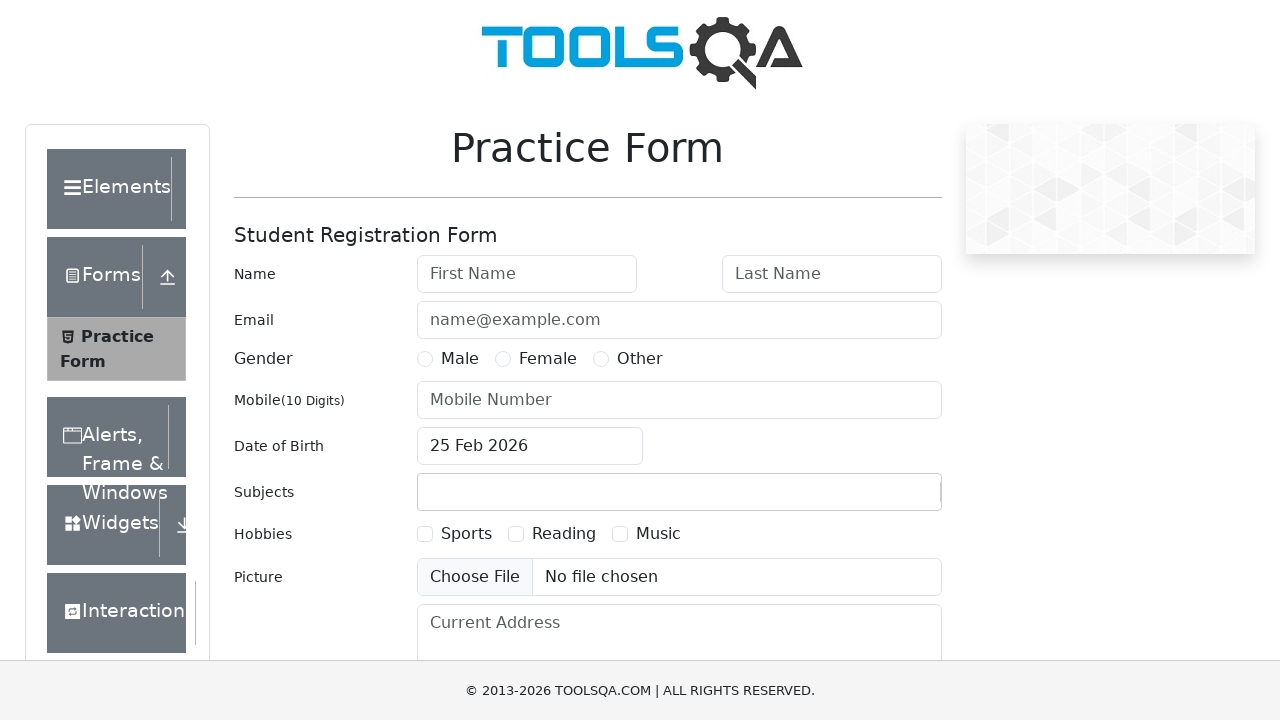

Filled first name field with 'John' on input[placeholder='First Name']
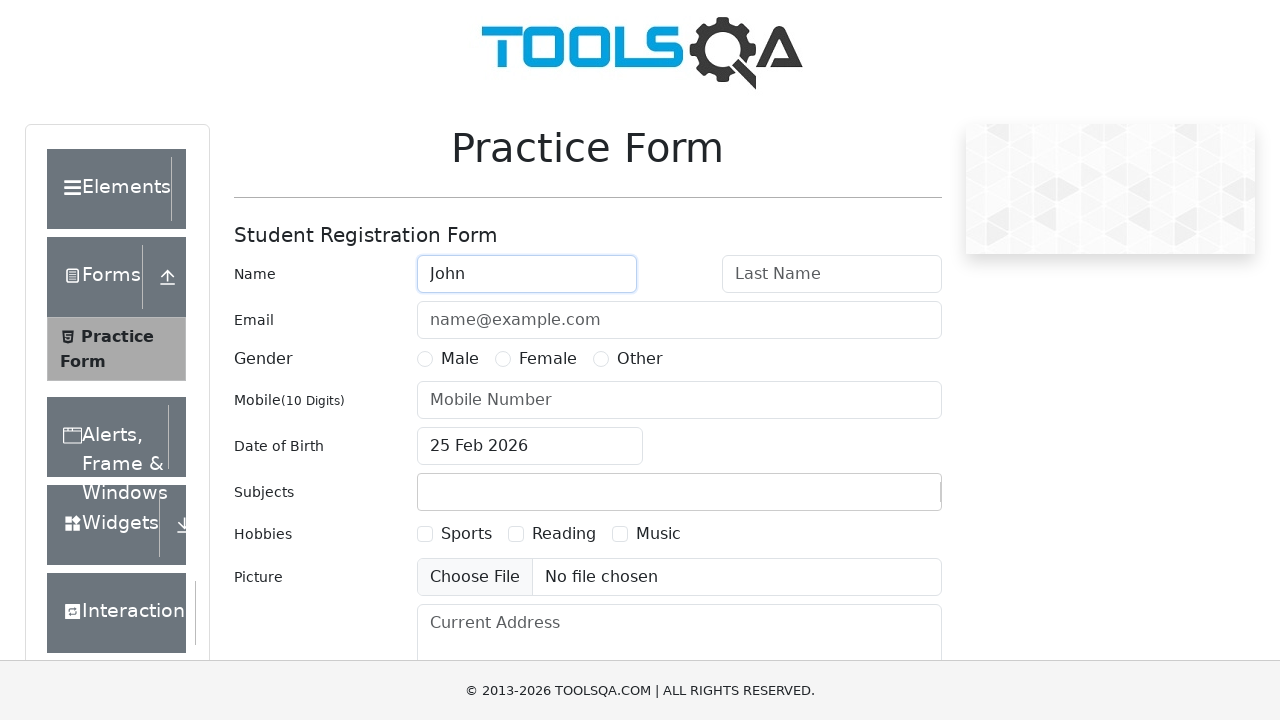

Filled last name field with 'Doe' on input[placeholder='Last Name']
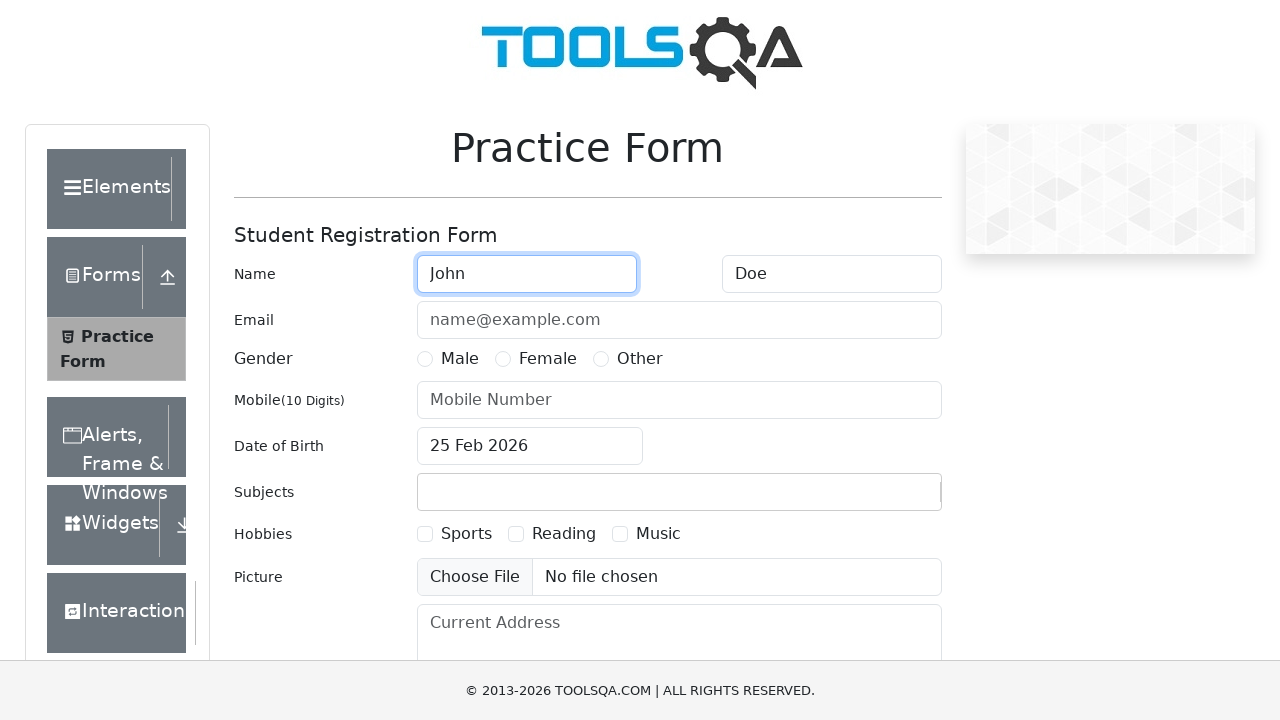

Filled email field with 'test@example.com' on input[placeholder='name@example.com']
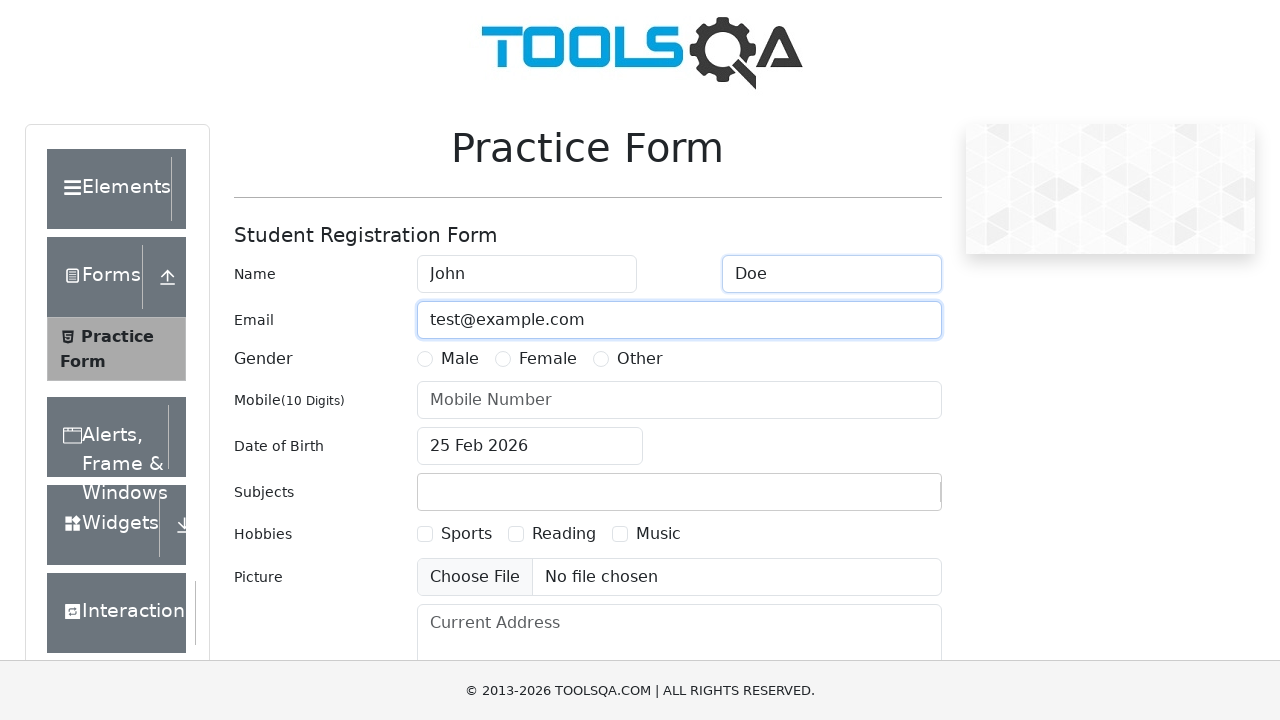

Filled mobile number field with '+380123456789' on input[placeholder='Mobile Number']
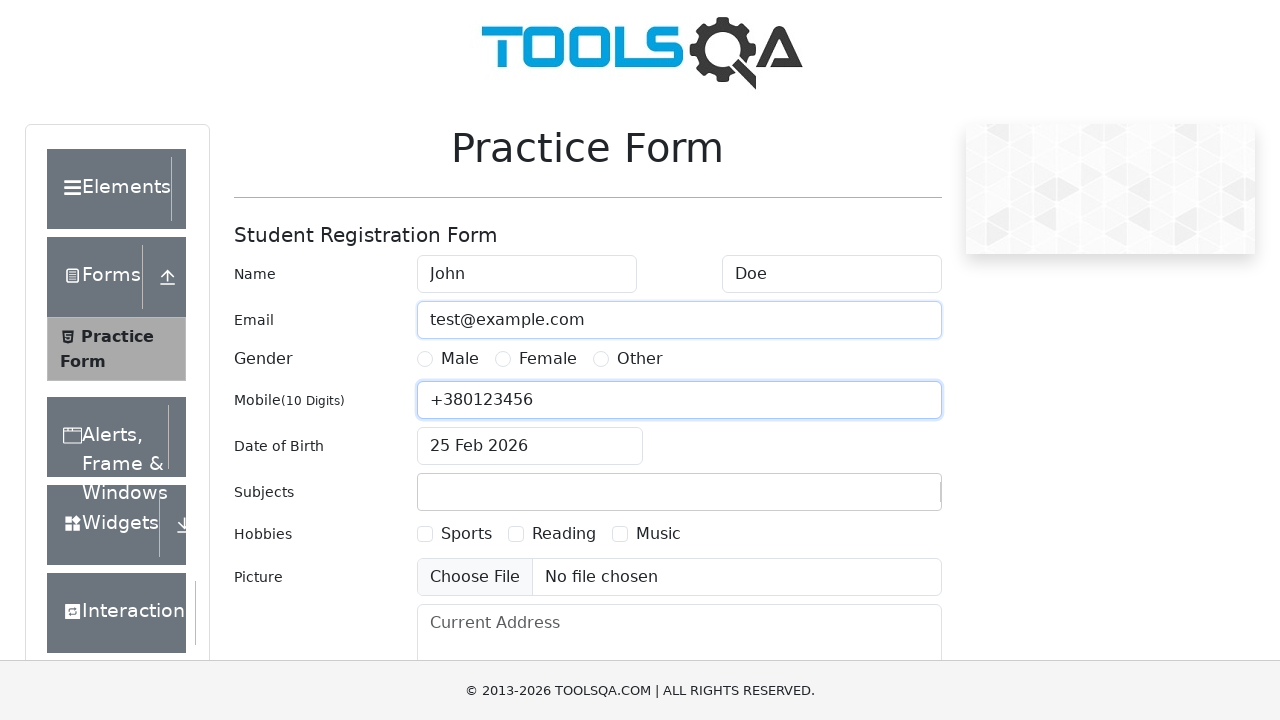

Filled subject field with 'Computer Science' on input#subjectsInput
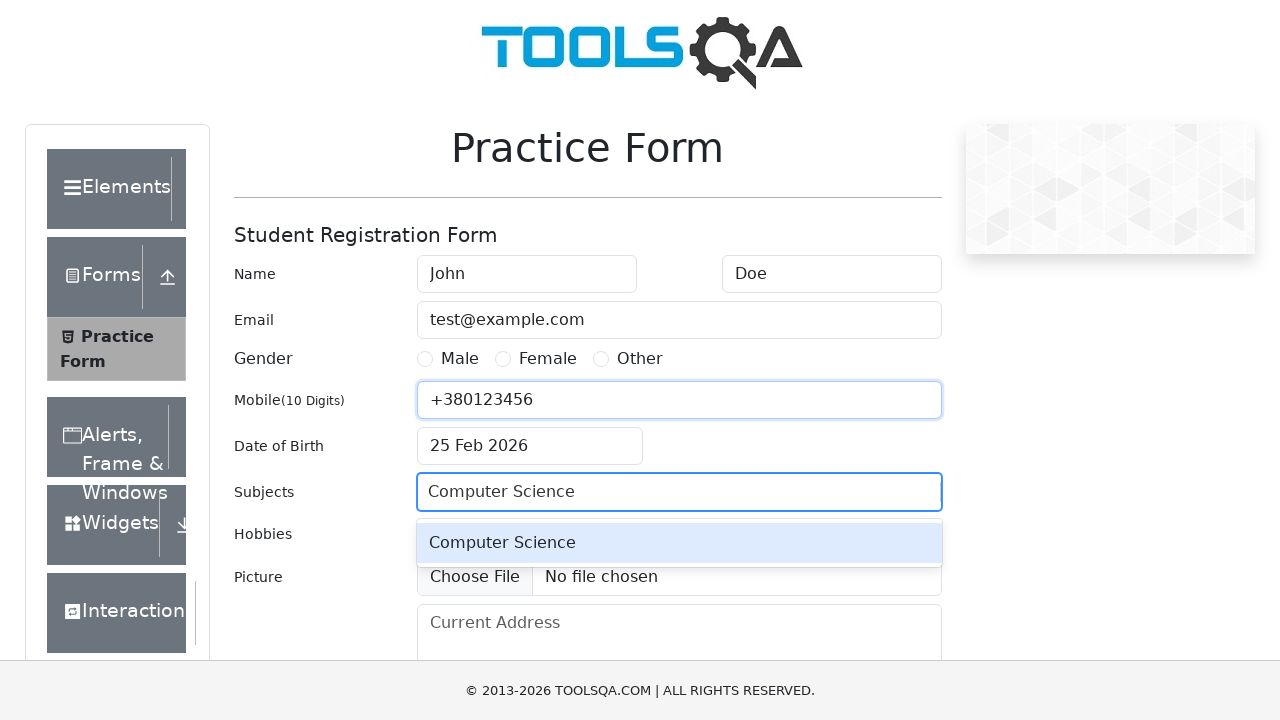

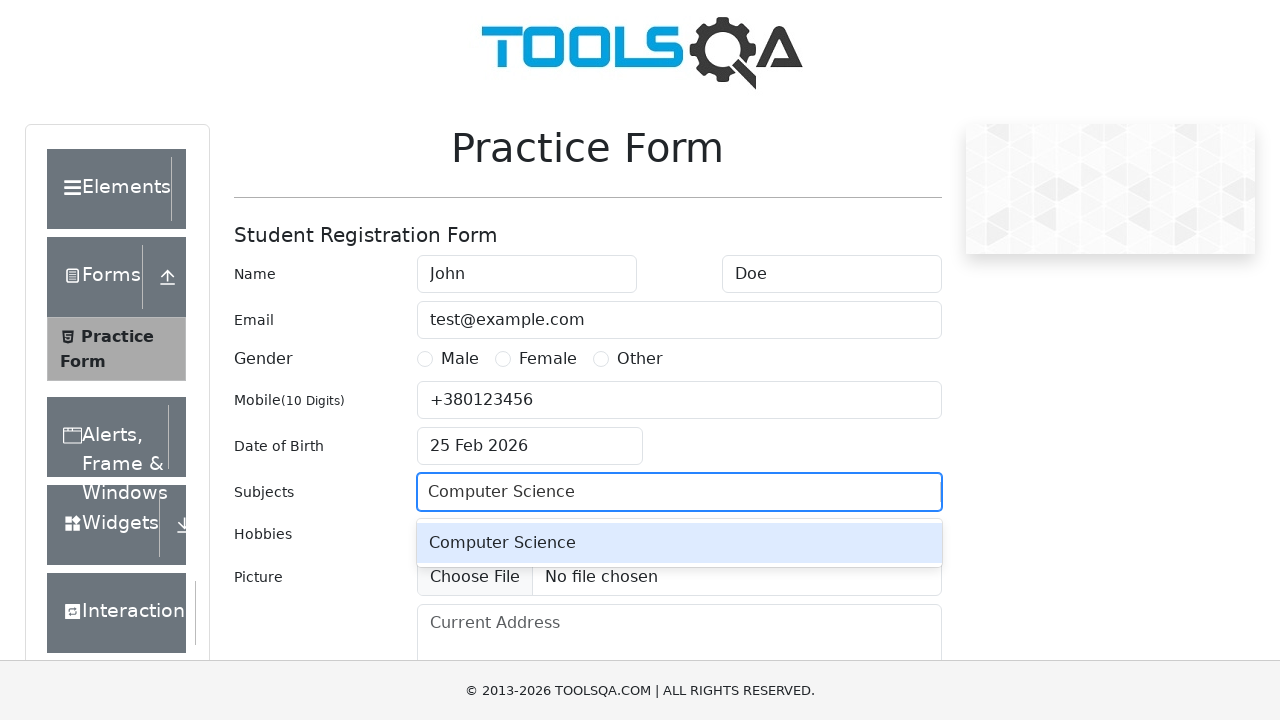